Tests basic web element interactions including filling a text field, selecting a radio button, checking a checkbox, clicking a button, and clicking a link on a test automation practice page.

Starting URL: https://testautomationpractice.blogspot.com/

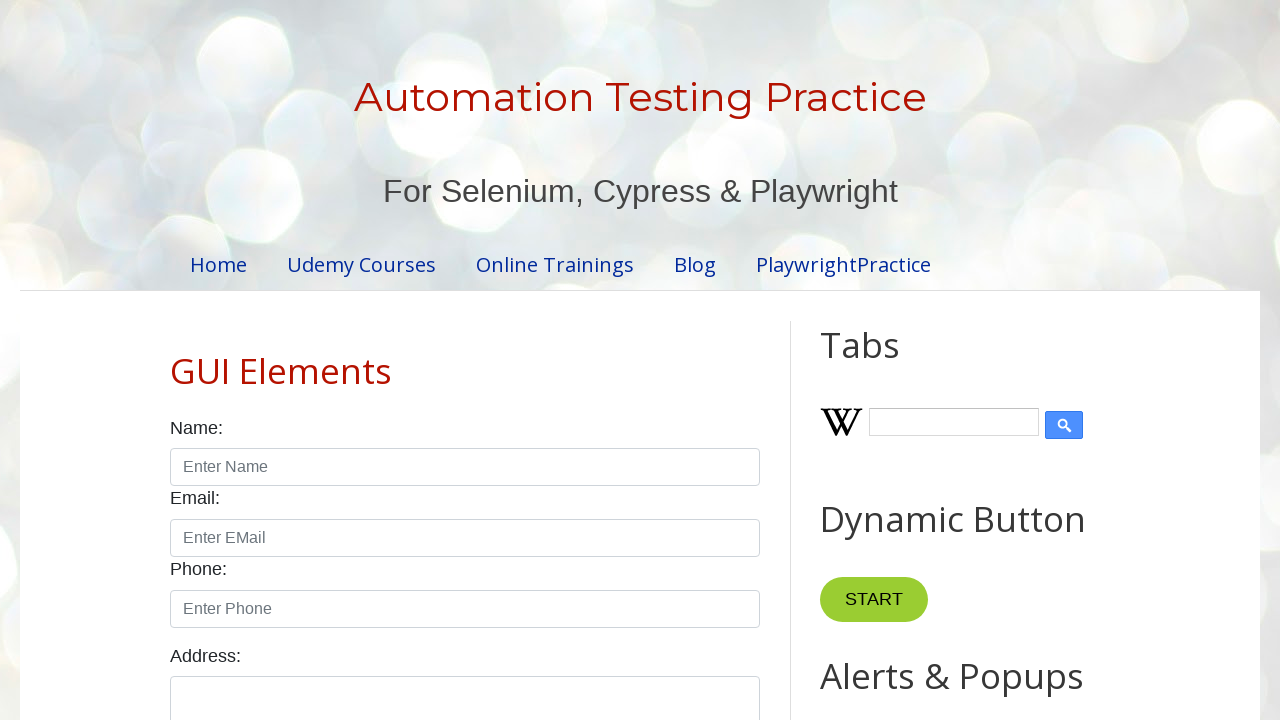

Filled name field with 'Sunny' on input#name
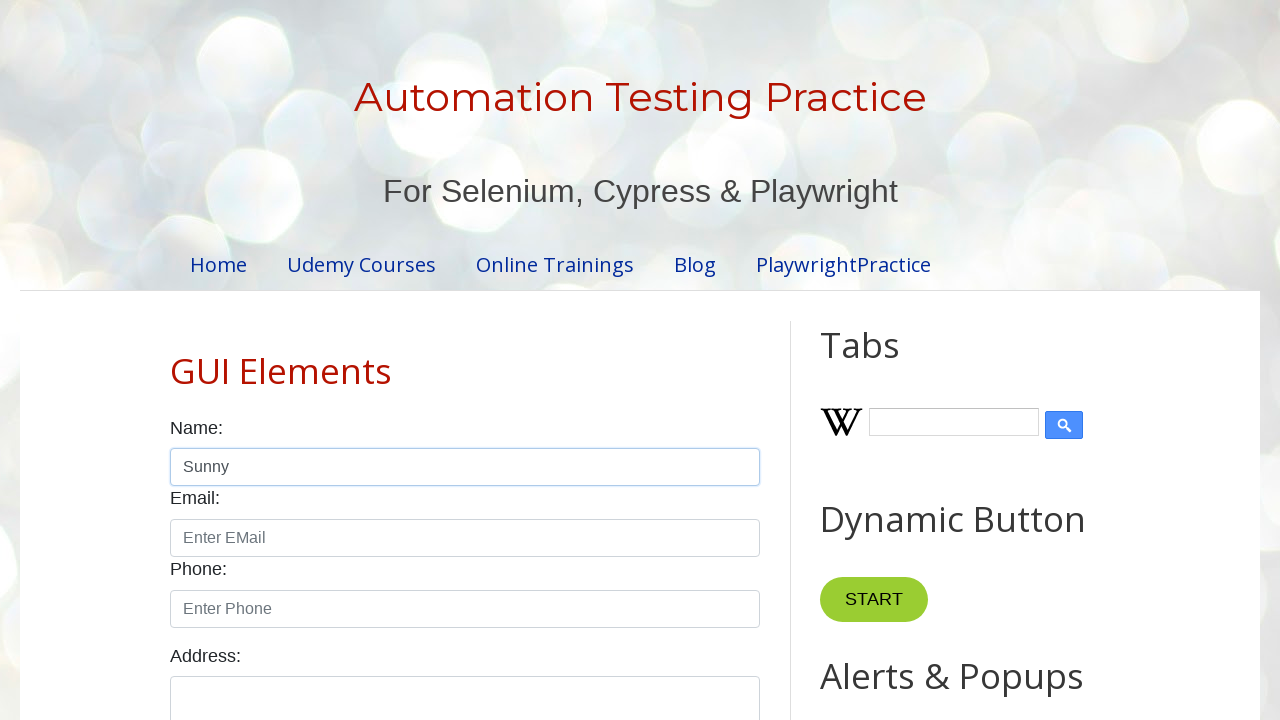

Selected male radio button at (176, 360) on input#male
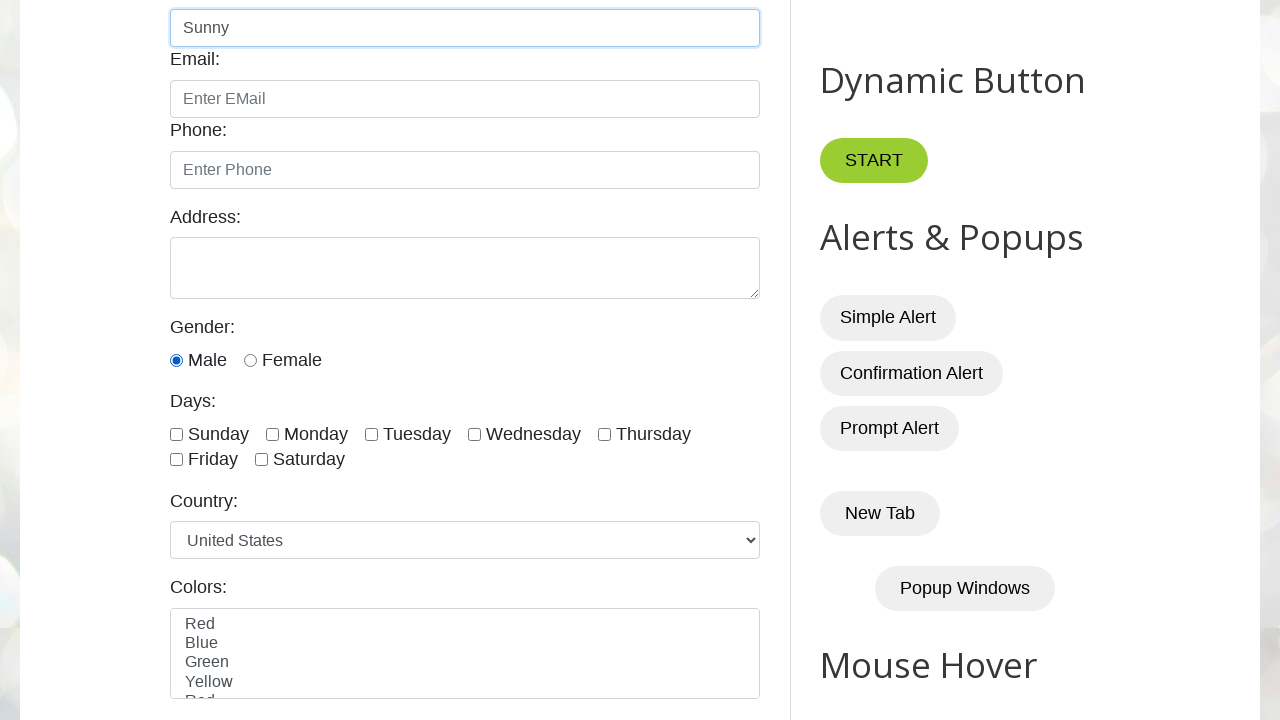

Located Monday checkbox element
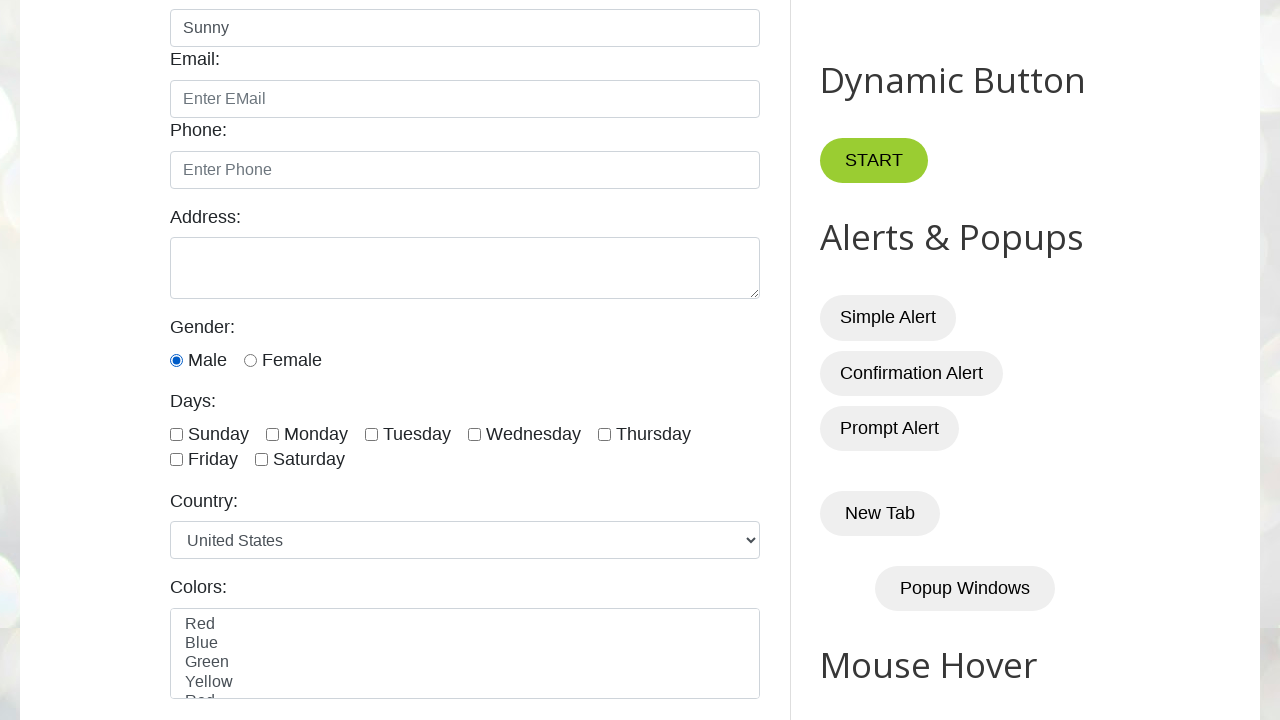

Checked Monday checkbox at (272, 434) on input#monday
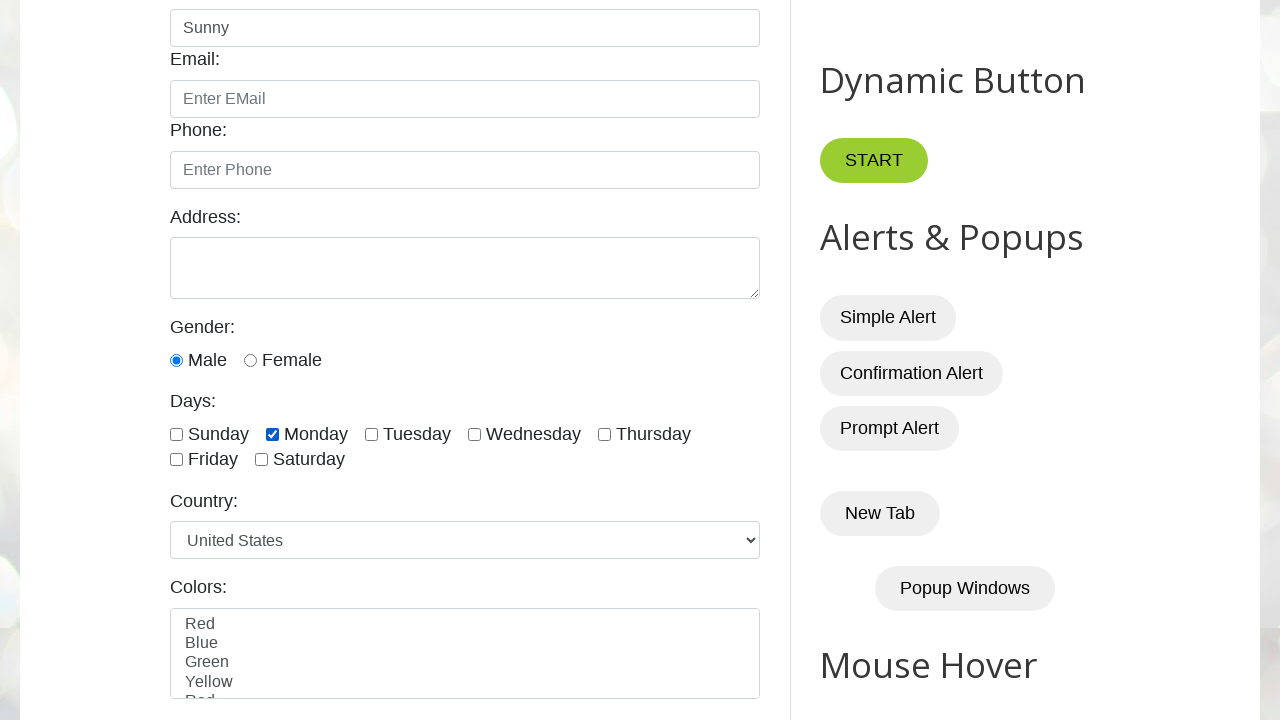

Clicked START button at (874, 161) on button:has-text('START')
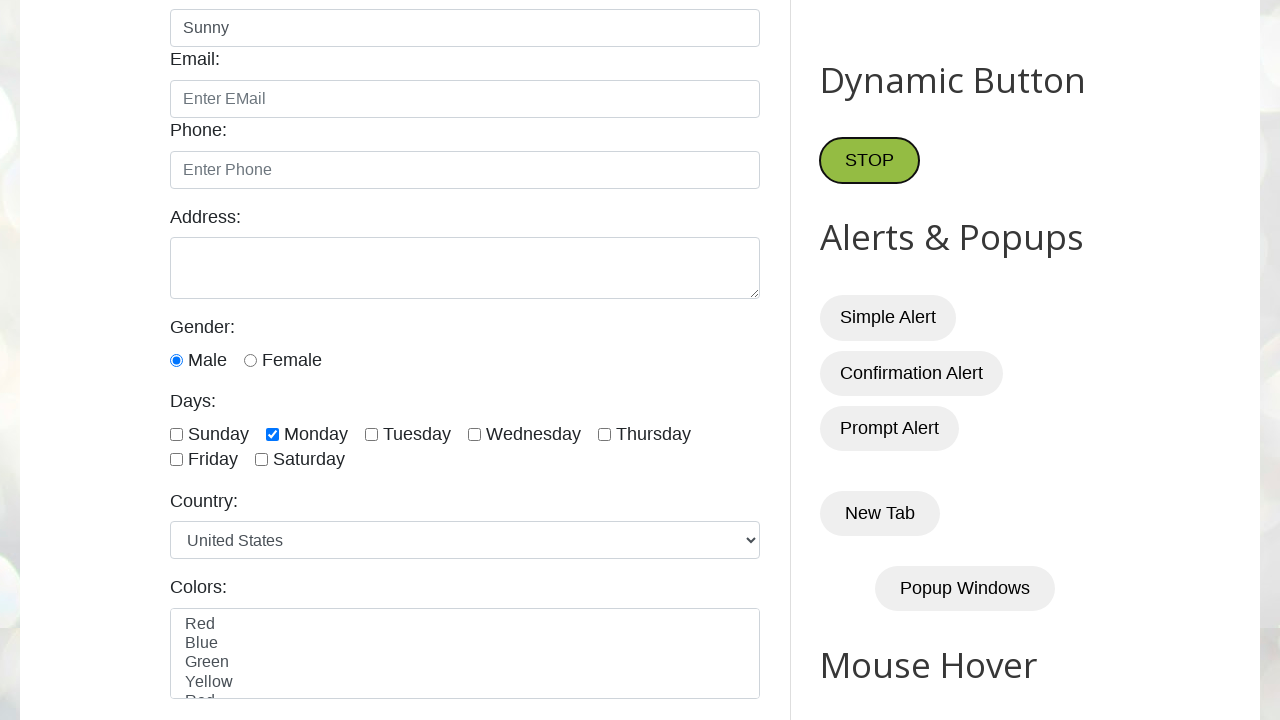

Clicked Udemy Courses link at (362, 264) on a:has-text('Udemy Courses')
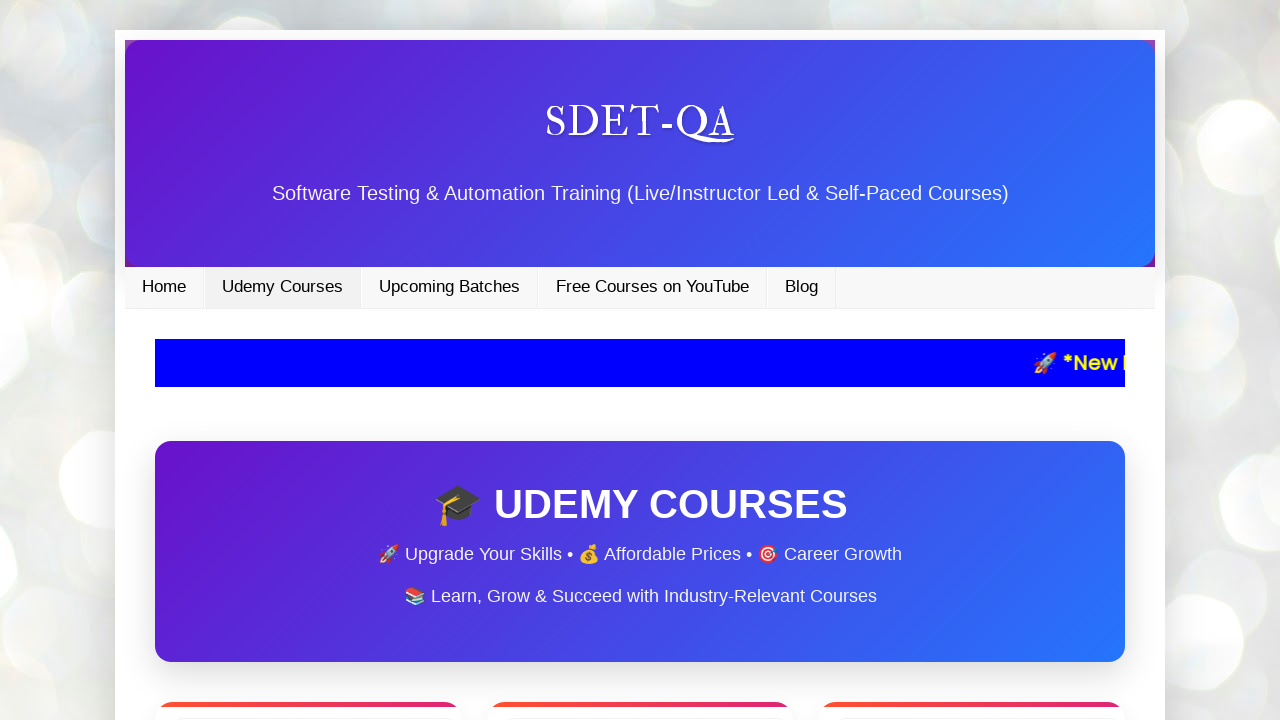

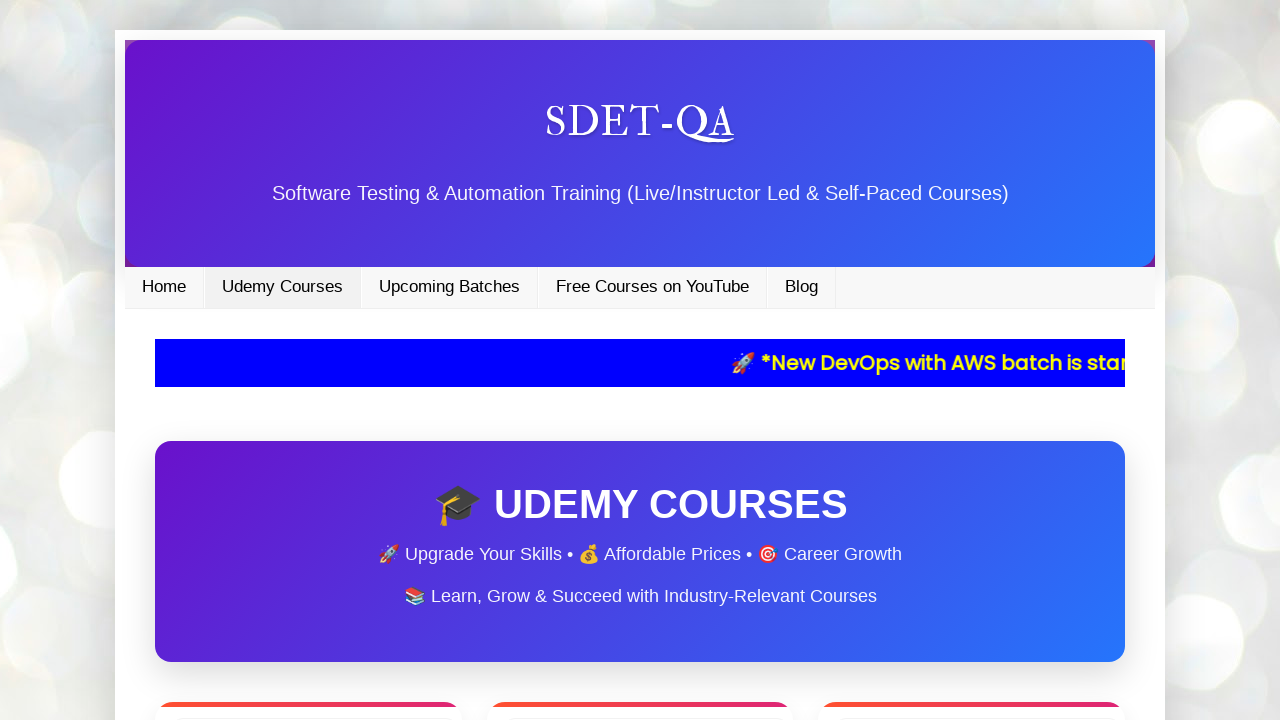